Tests dropdown selection functionality by selecting an option by its visible text from a state dropdown menu

Starting URL: https://www.tutorialspoint.com/selenium/practice/selenium_automation_practice.php

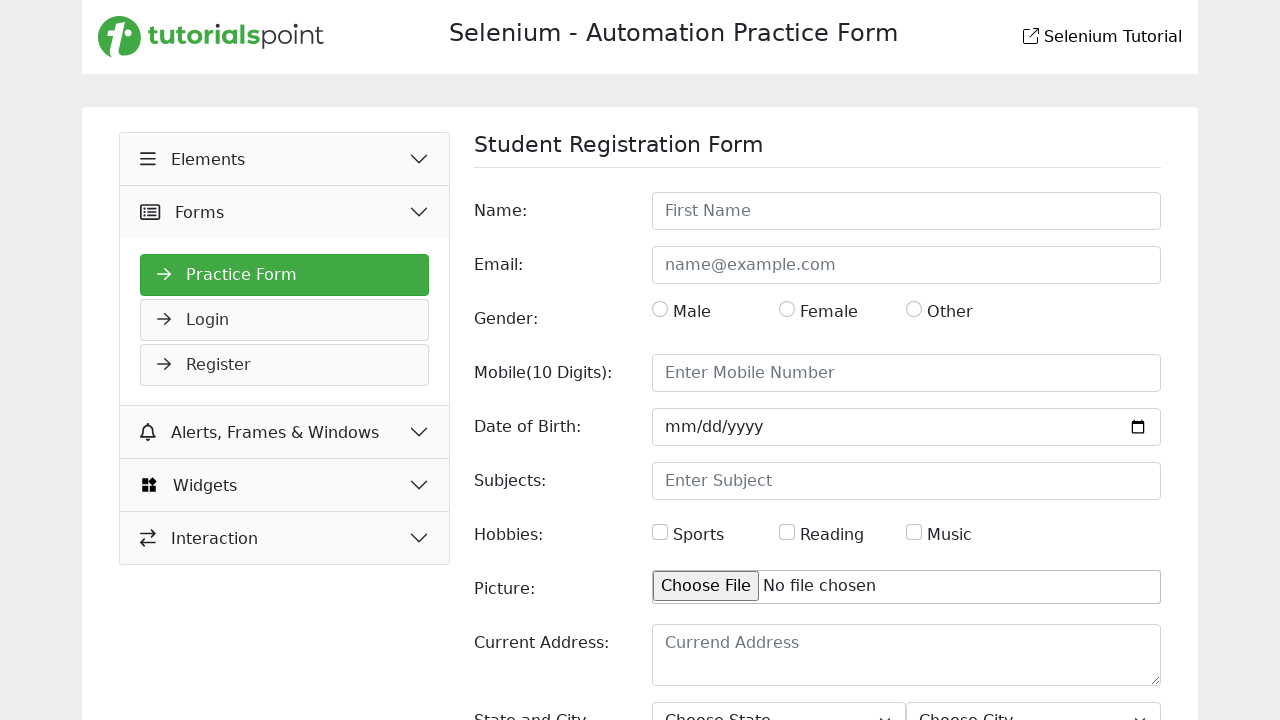

Navigated to Selenium automation practice page
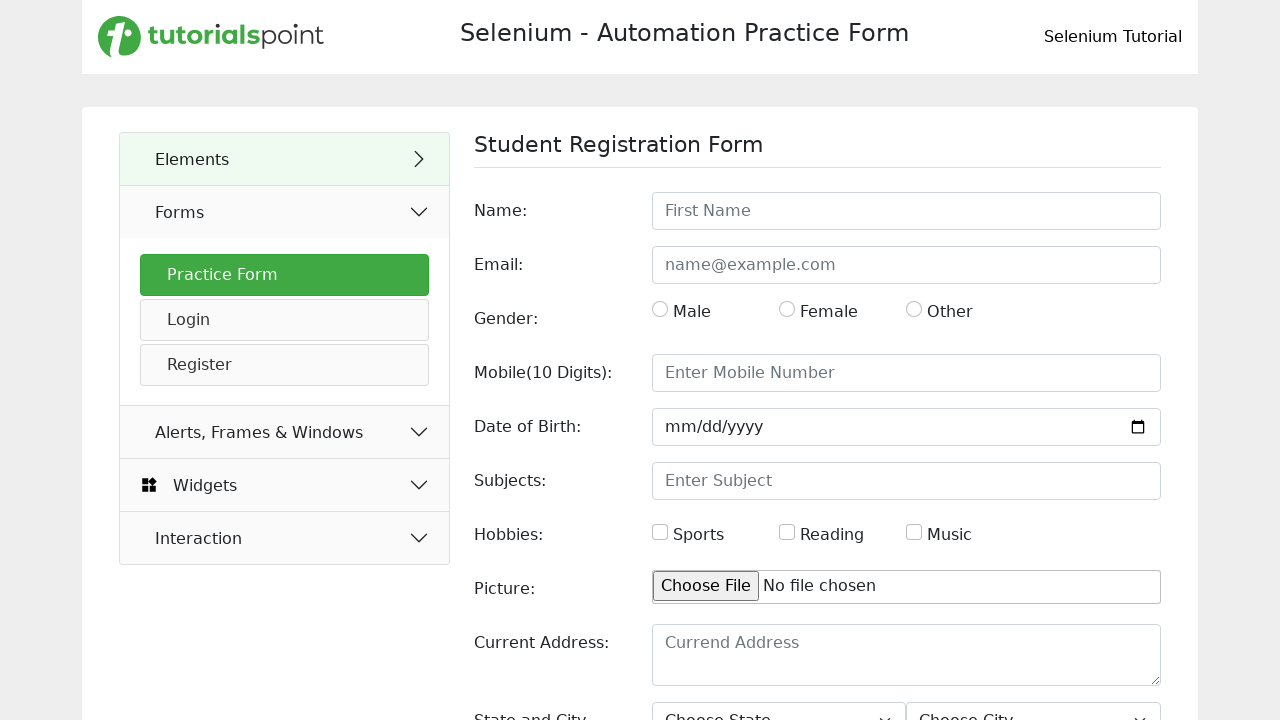

Selected 'Haryana' from state dropdown by visible text on #state
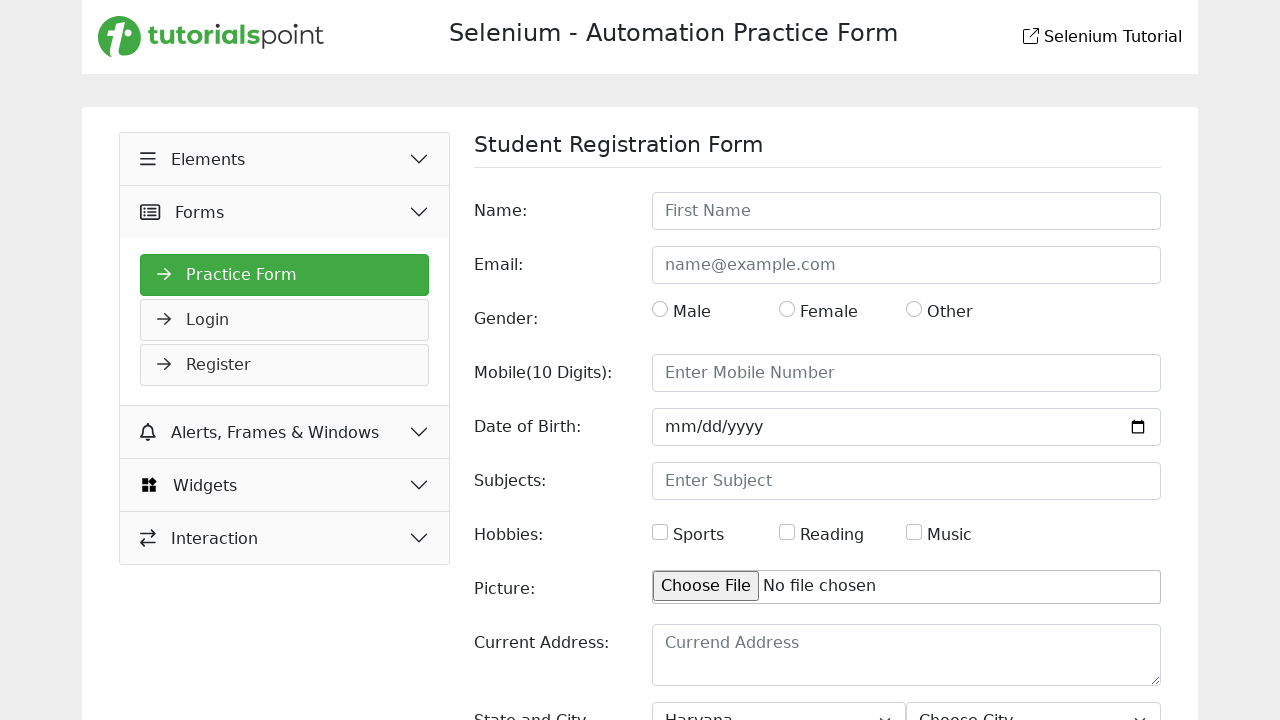

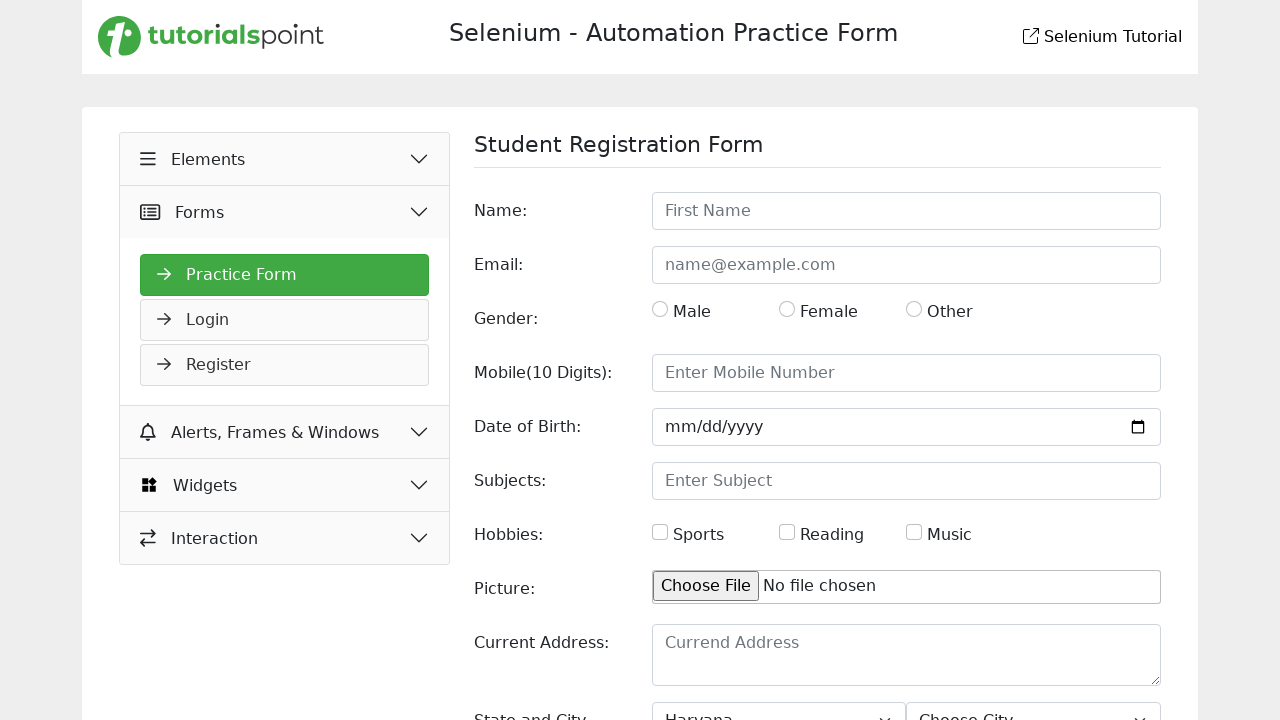